Navigates to a demo website, clicks on the Demo Table link, and verifies the table with rows and columns is displayed

Starting URL: http://automationbykrishna.com

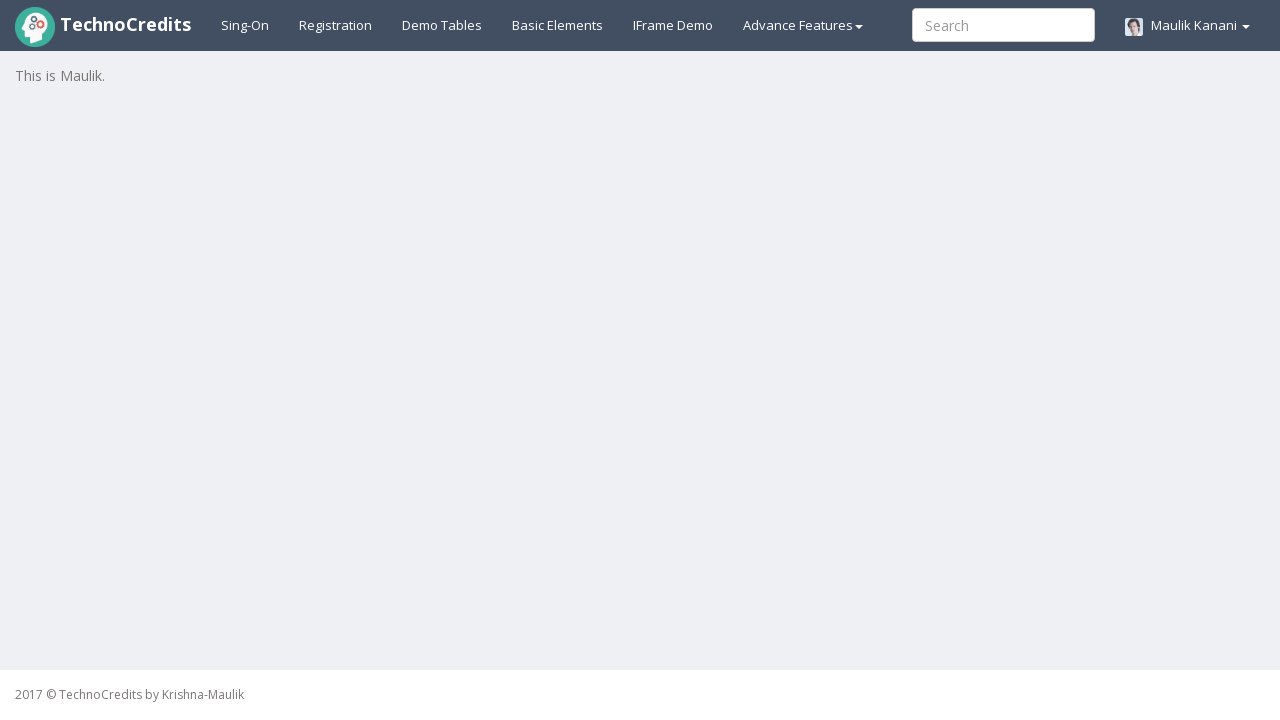

Navigated to http://automationbykrishna.com
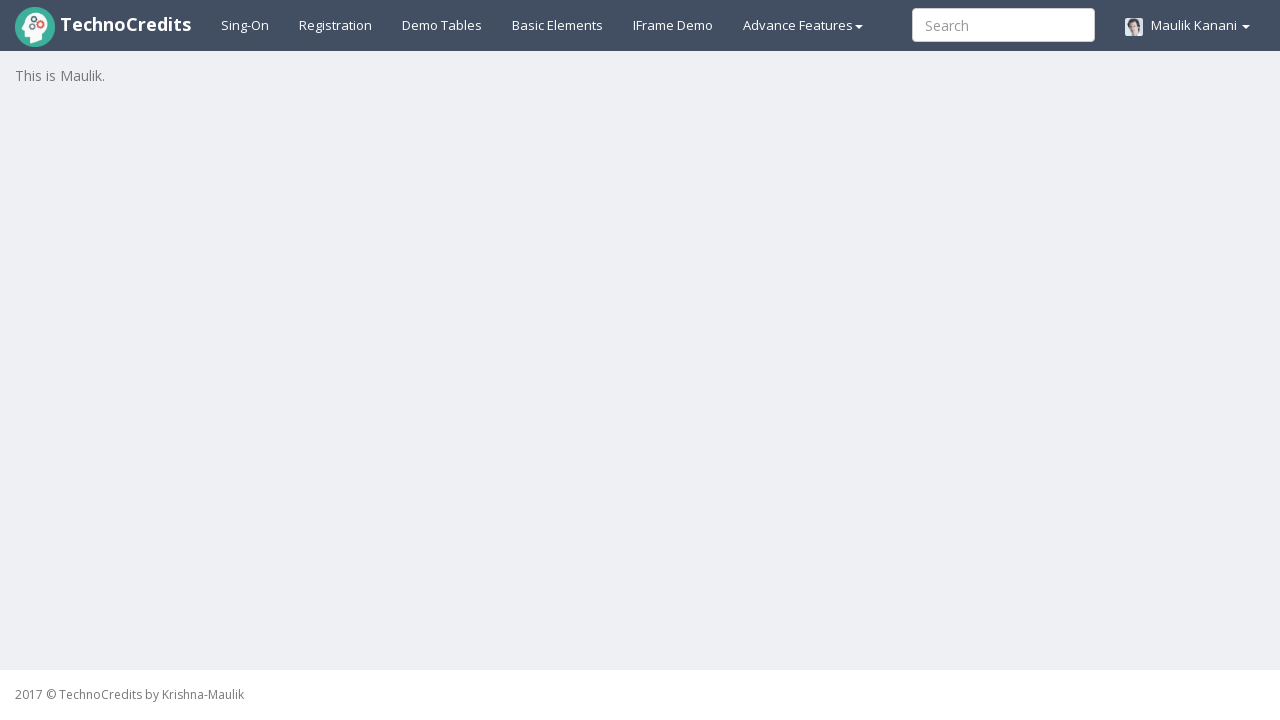

Clicked on Demo Table link at (442, 25) on a#demotable
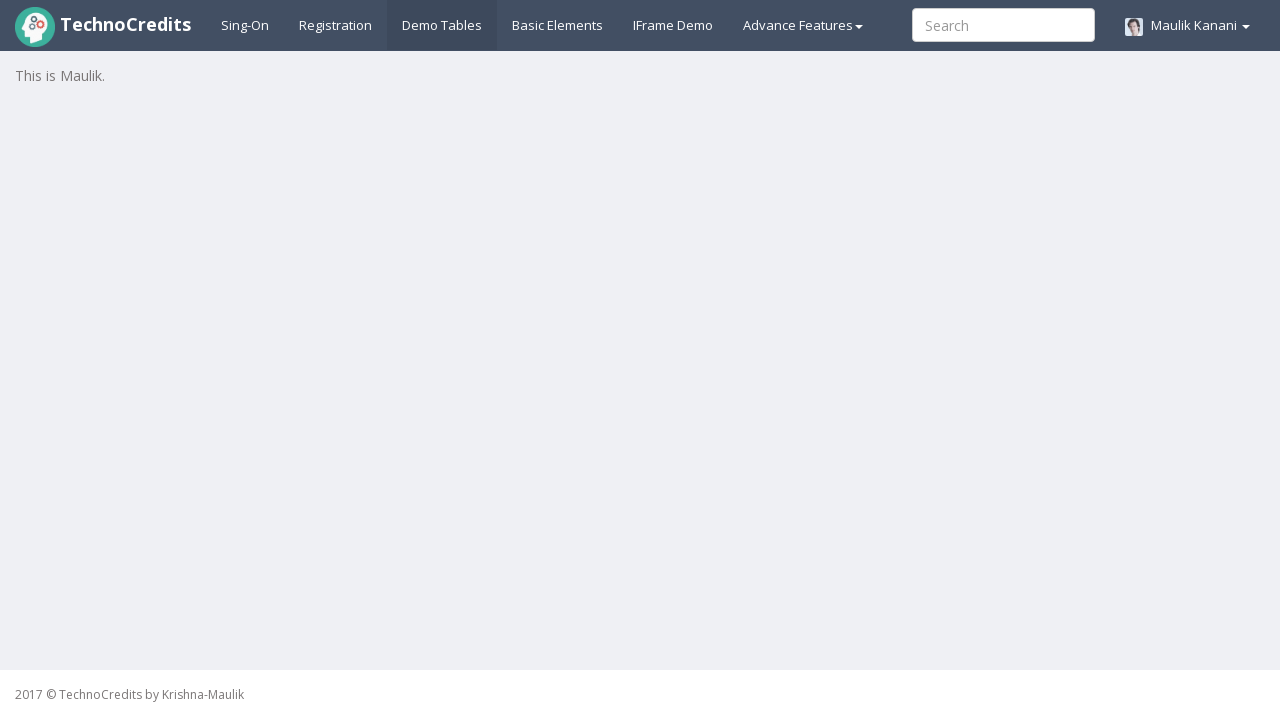

Table with id 'table1' became visible
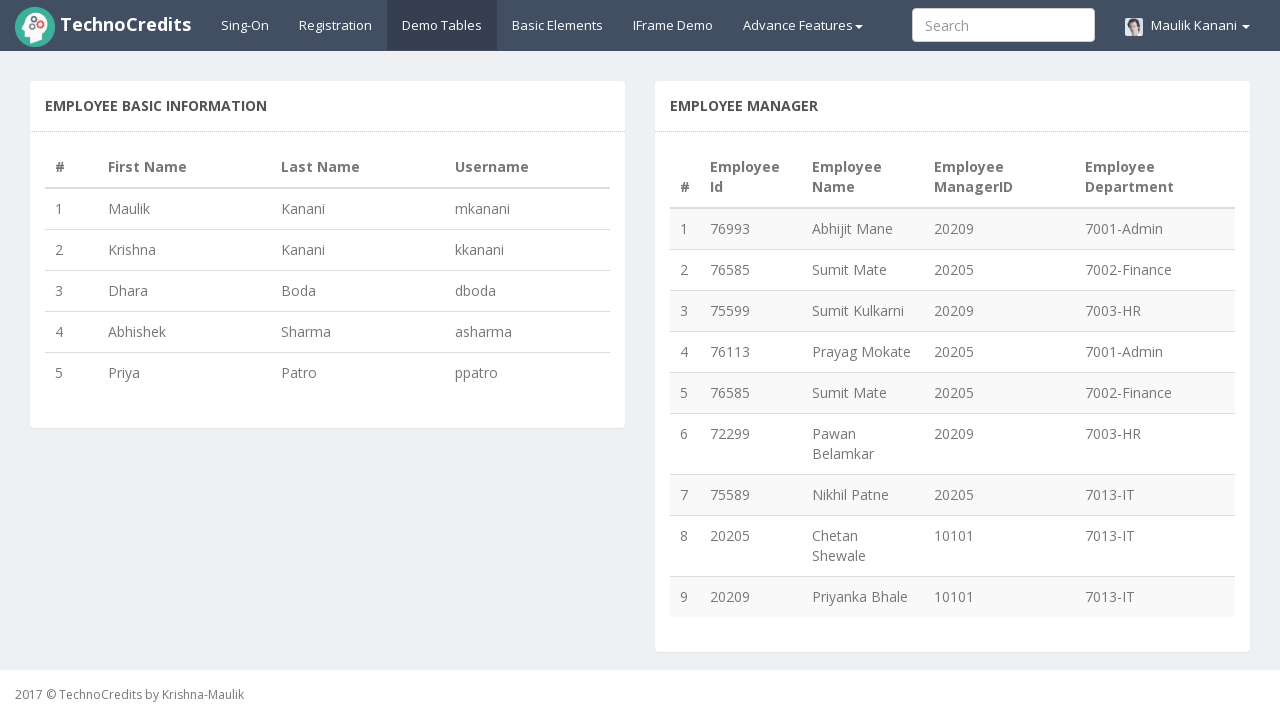

Table body rows are present and loaded
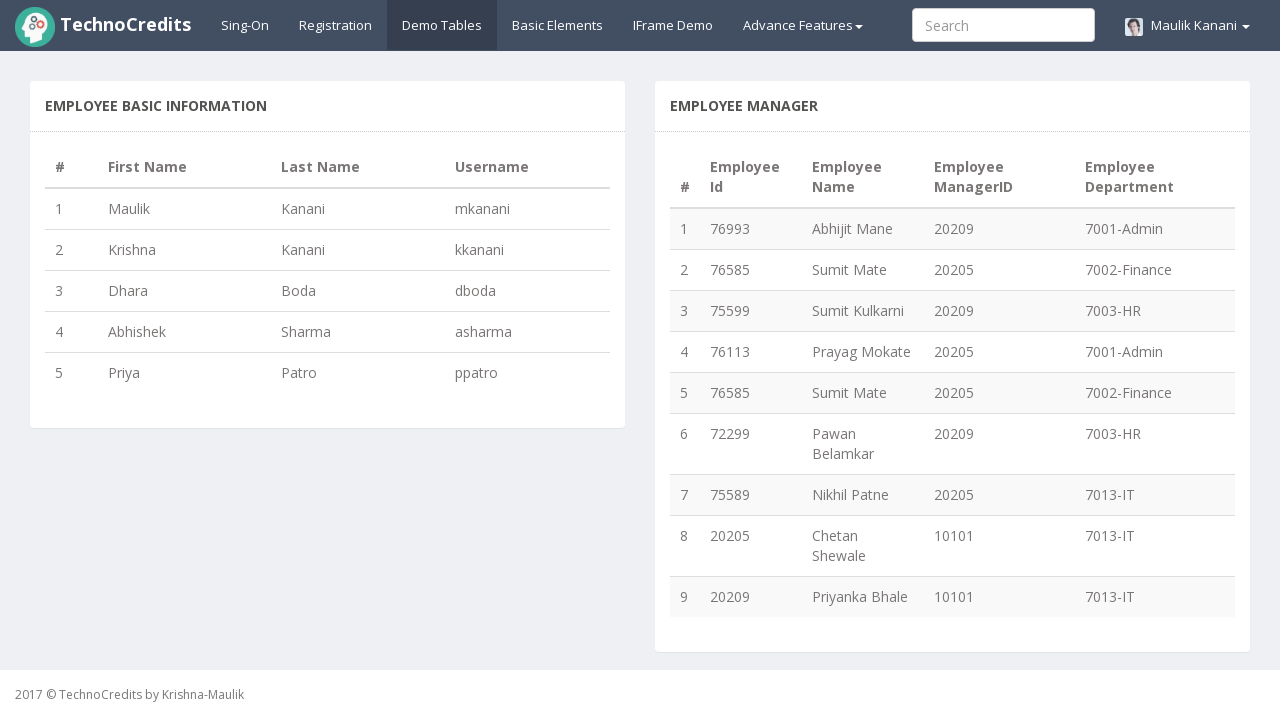

Table headers are present and loaded
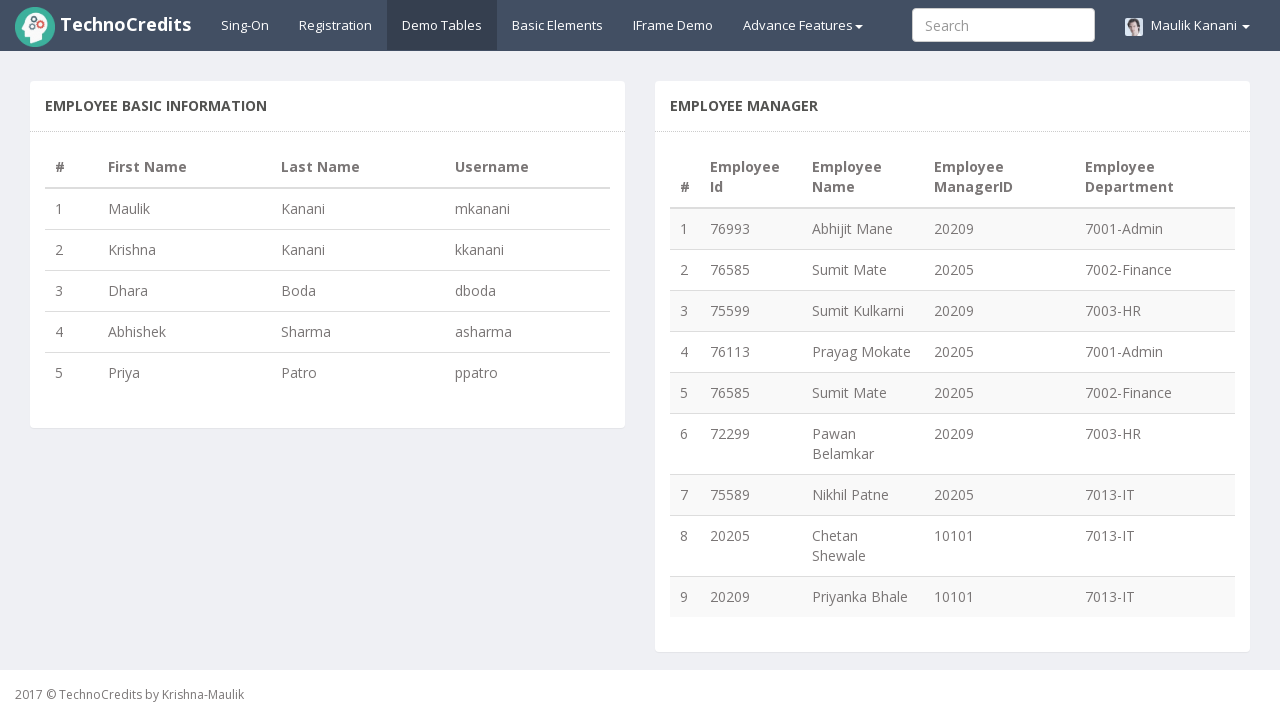

Located all table body rows
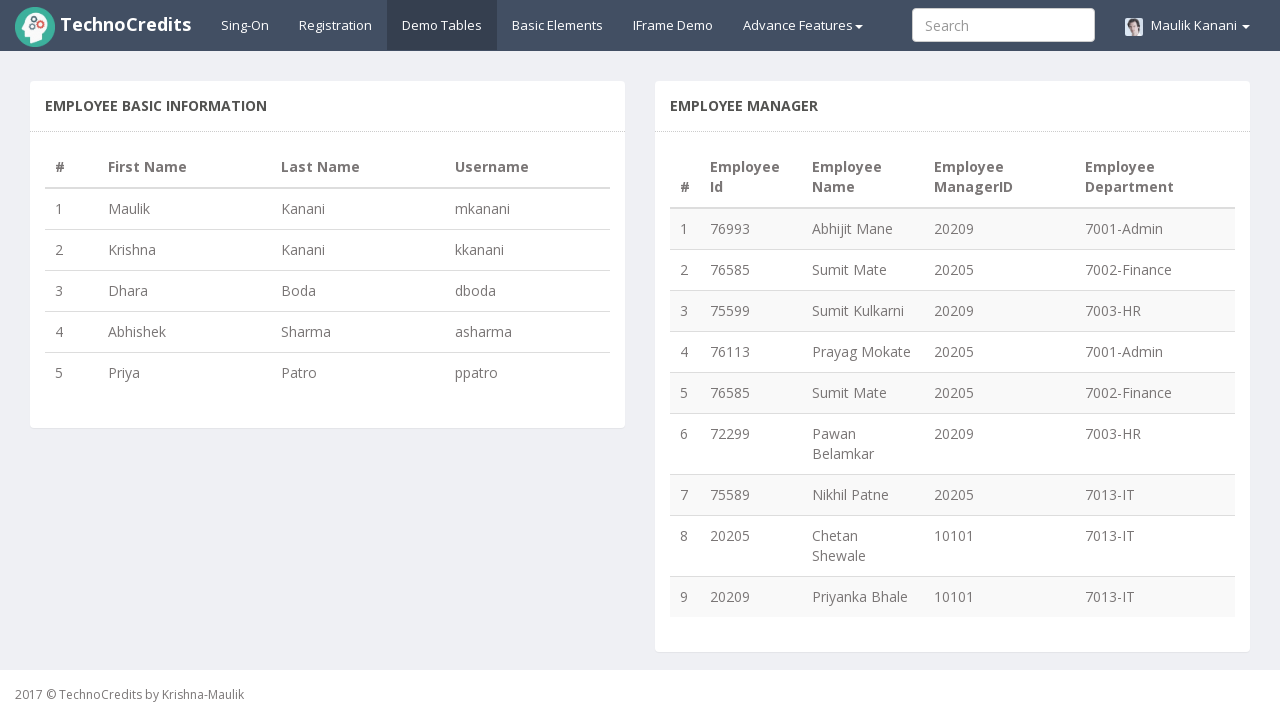

Retrieved row count: 5 rows found
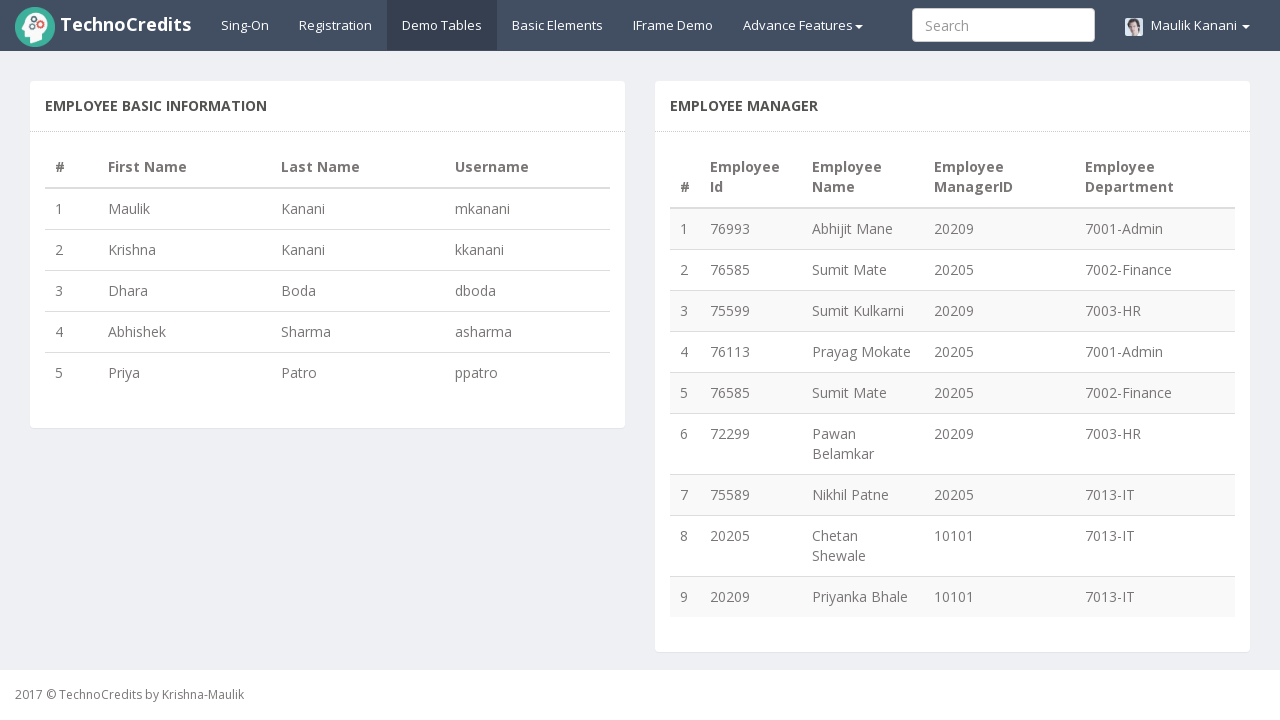

Last row (row 5) first cell is accessible and table structure verified
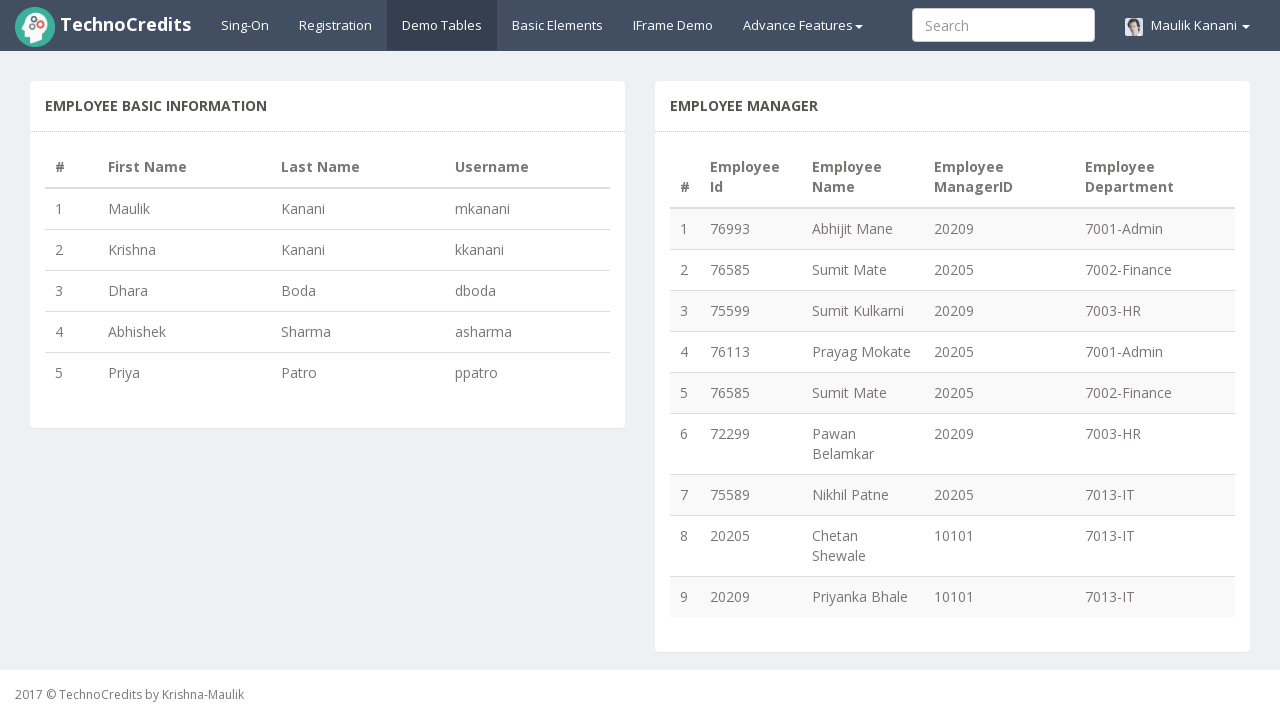

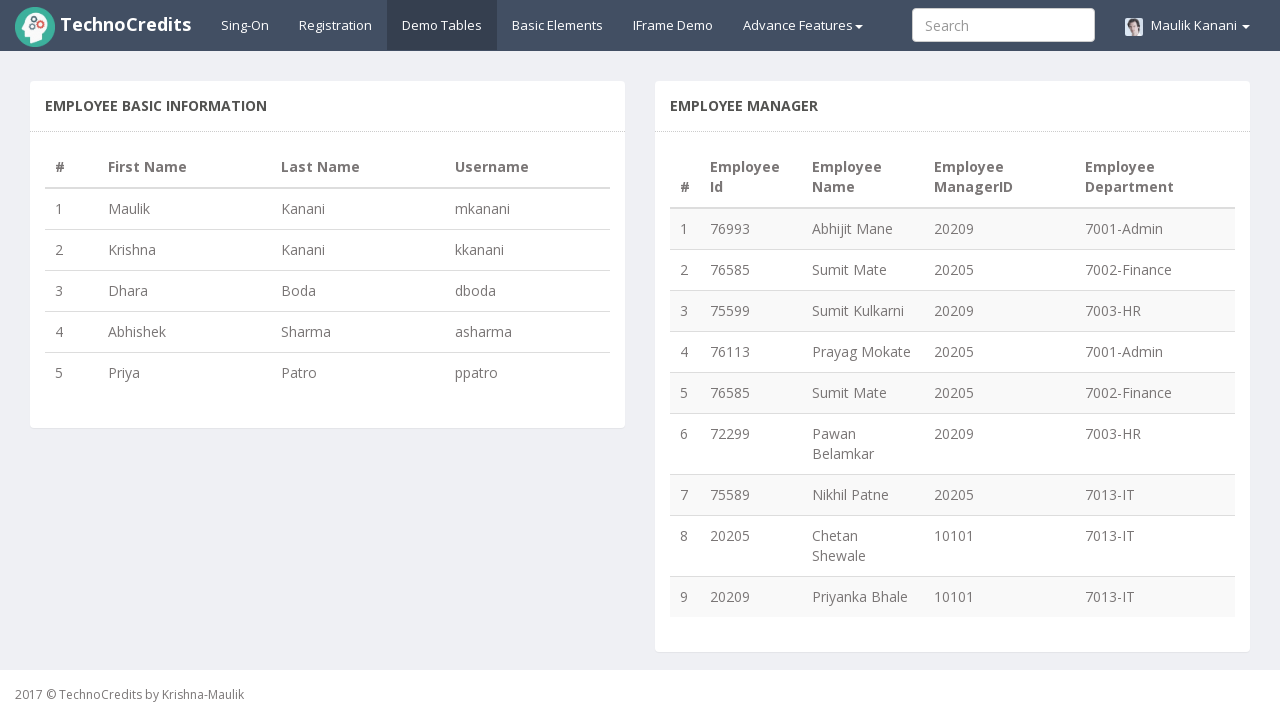